Tests checkbox functionality by toggling two checkboxes and verifying their states change correctly

Starting URL: http://the-internet.herokuapp.com/checkboxes

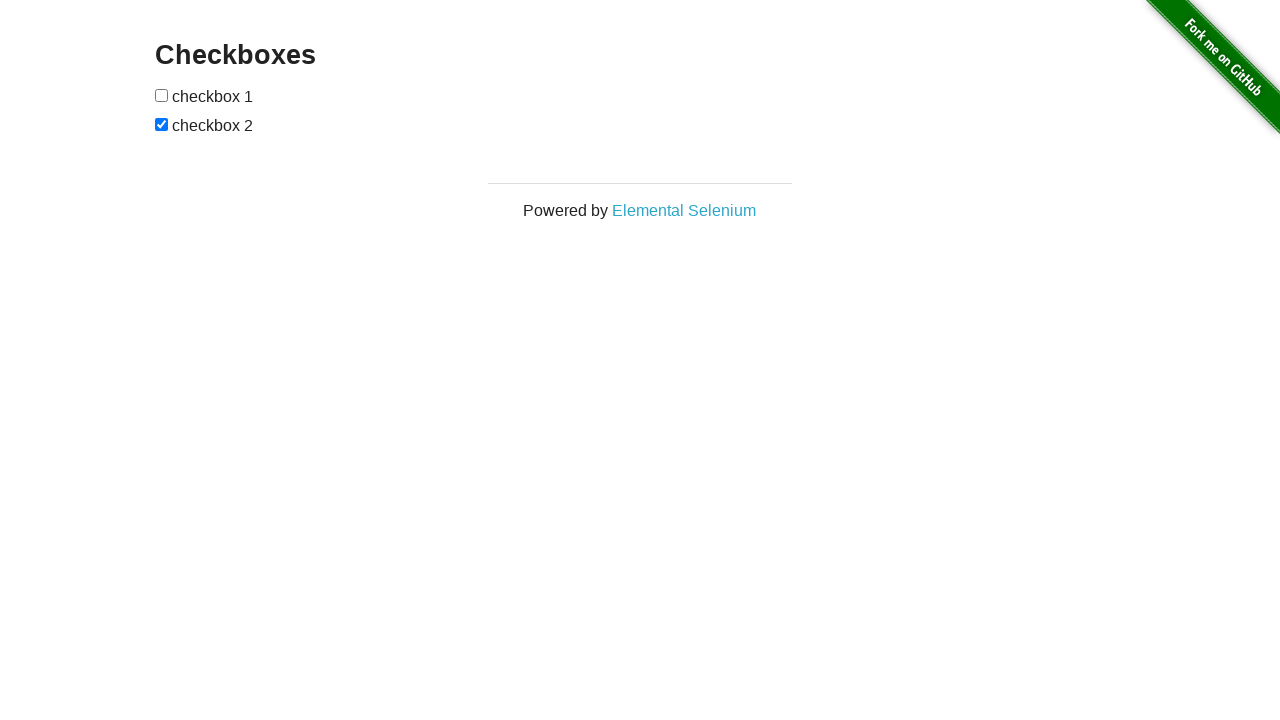

Located first checkbox element
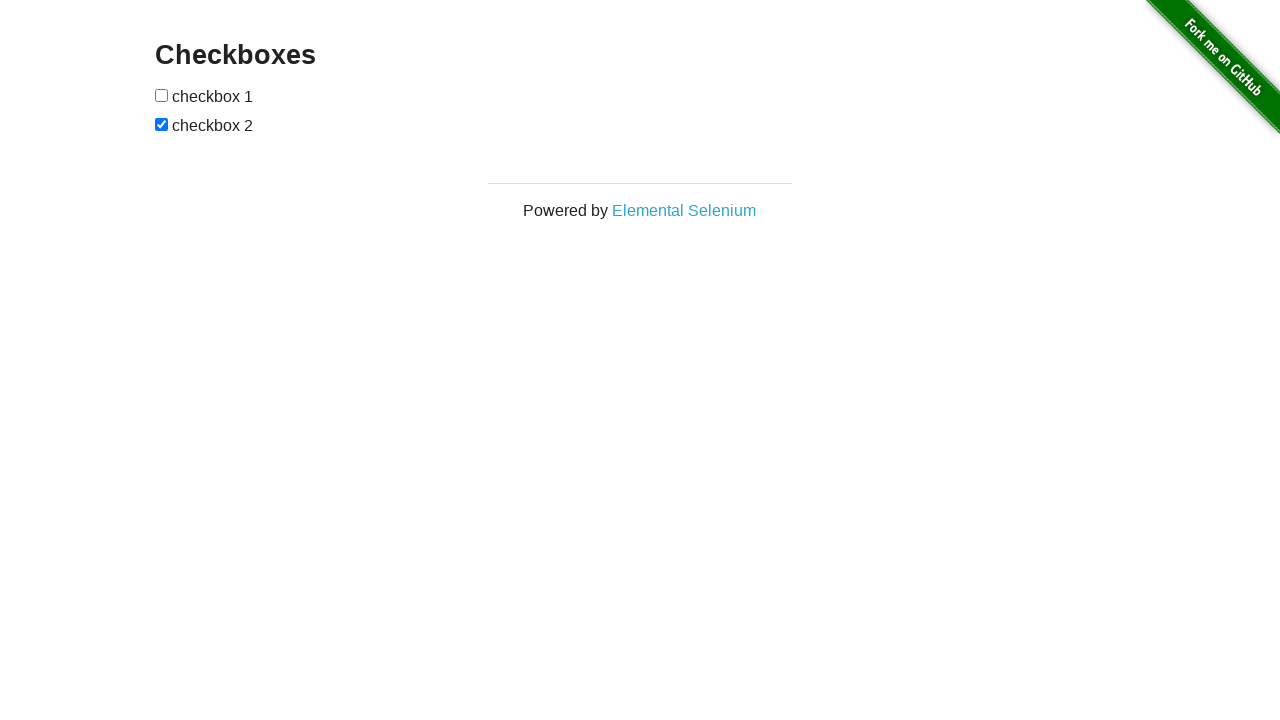

Verified first checkbox is initially unchecked
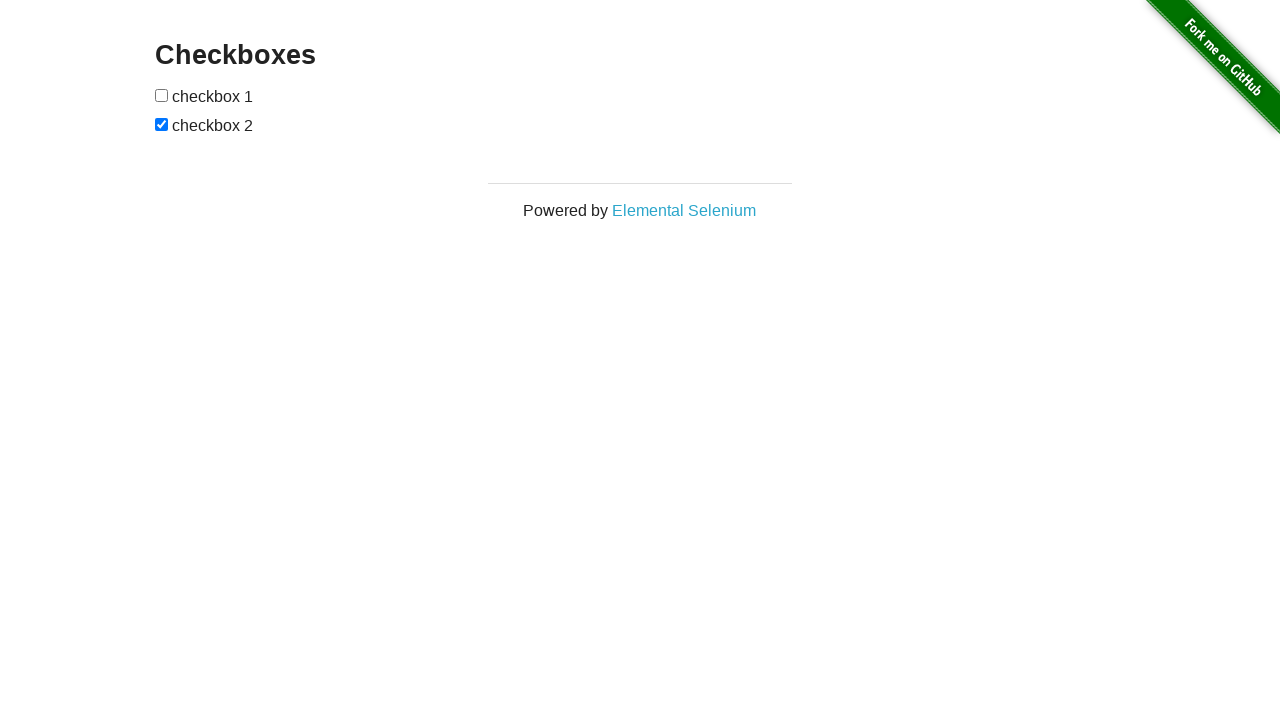

Clicked first checkbox to toggle it at (162, 95) on [type=checkbox]:nth-child(1)
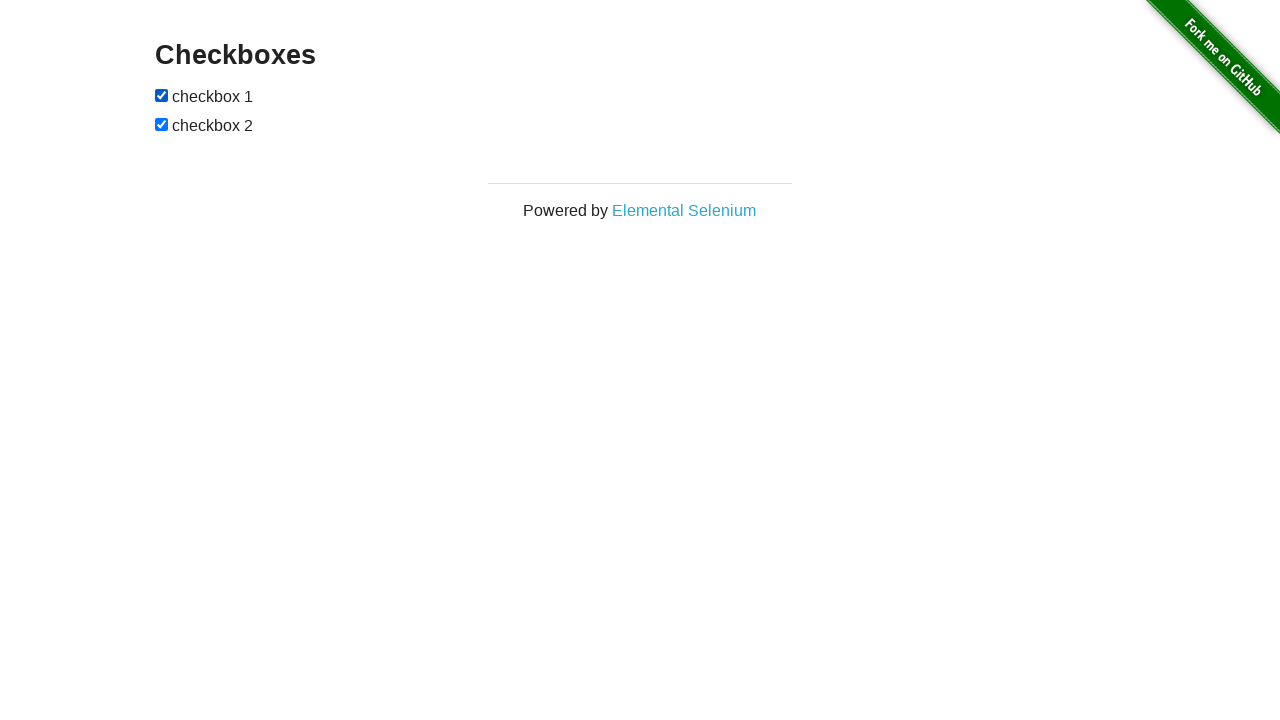

Verified first checkbox is now checked
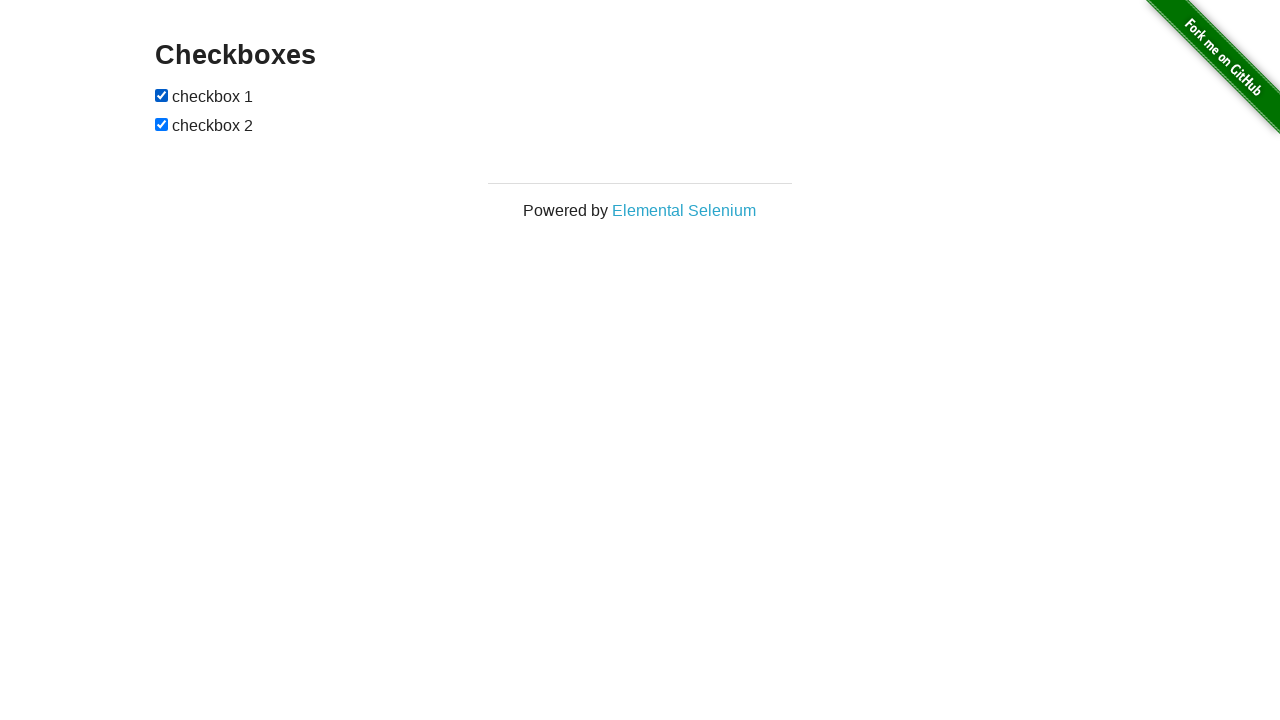

Located second checkbox element
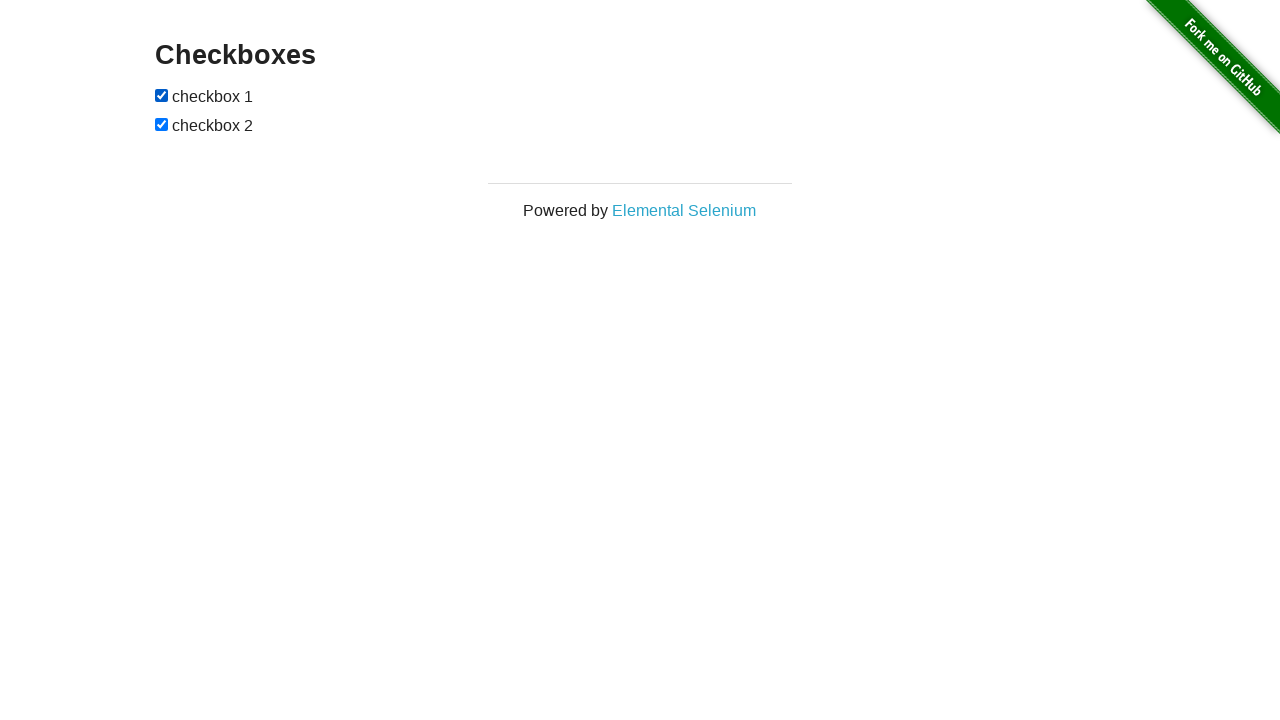

Verified second checkbox is initially checked
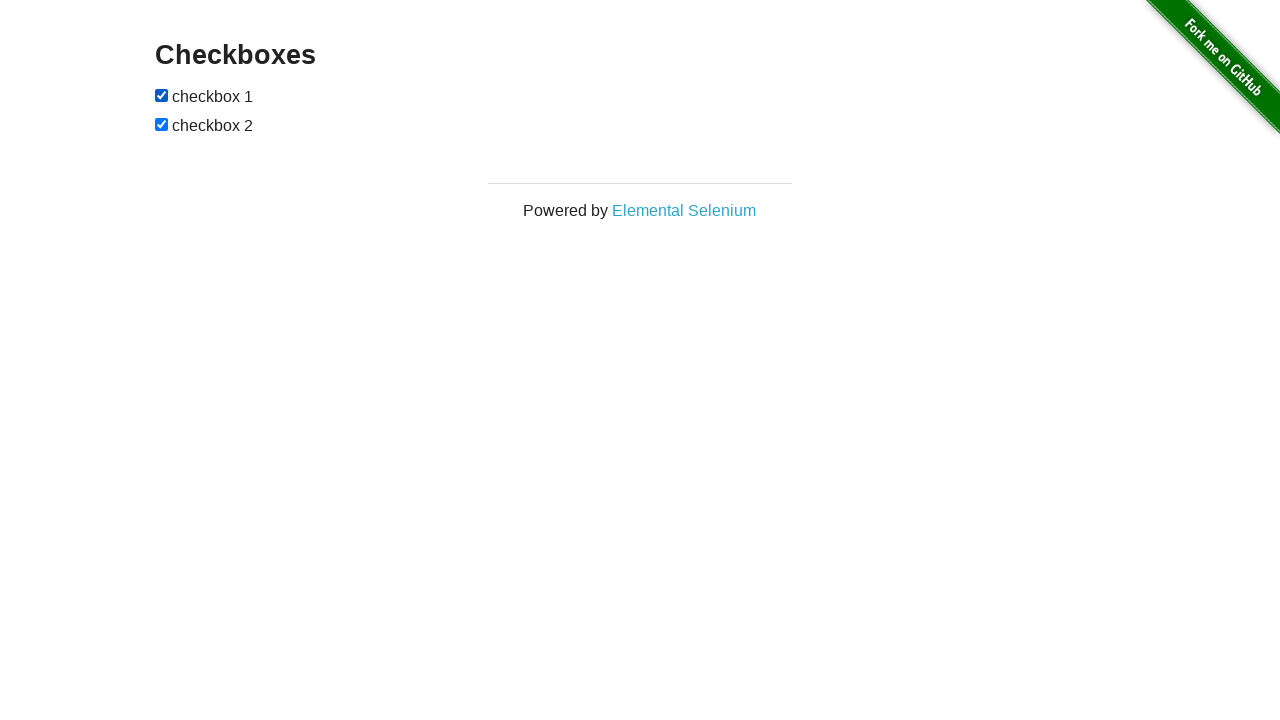

Clicked second checkbox to toggle it at (162, 124) on [type=checkbox]:nth-child(3)
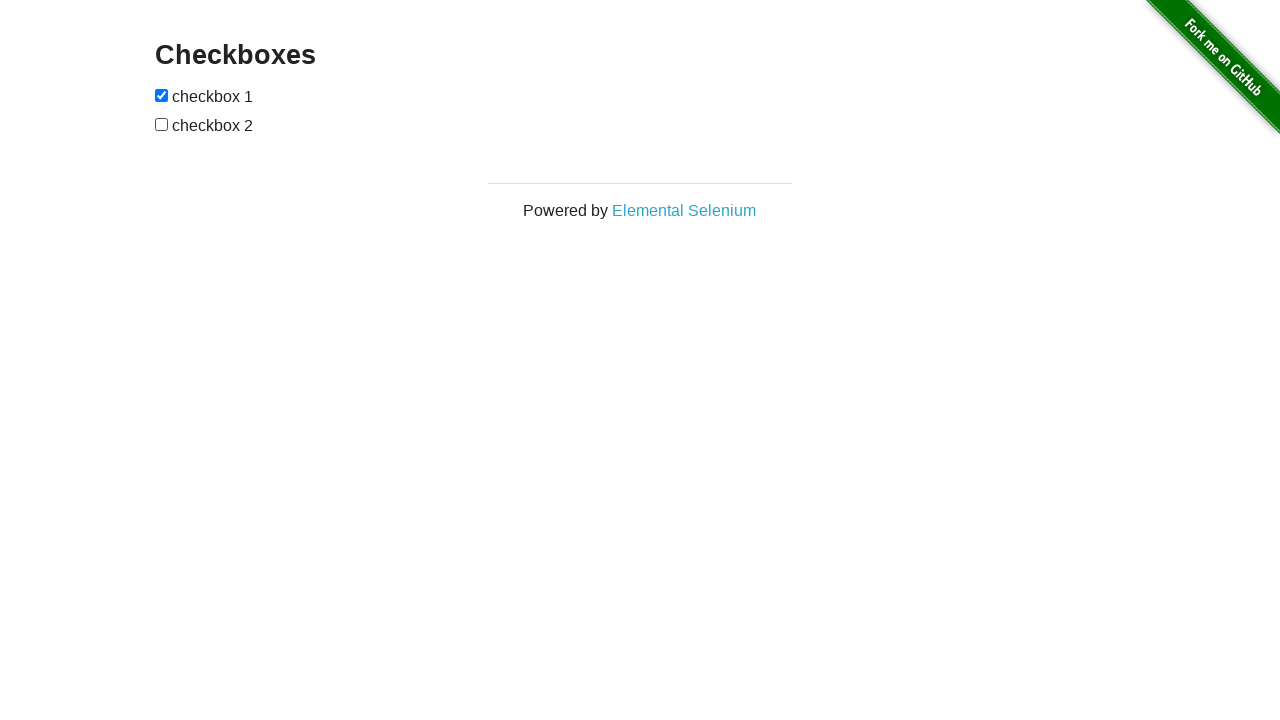

Verified second checkbox is now unchecked
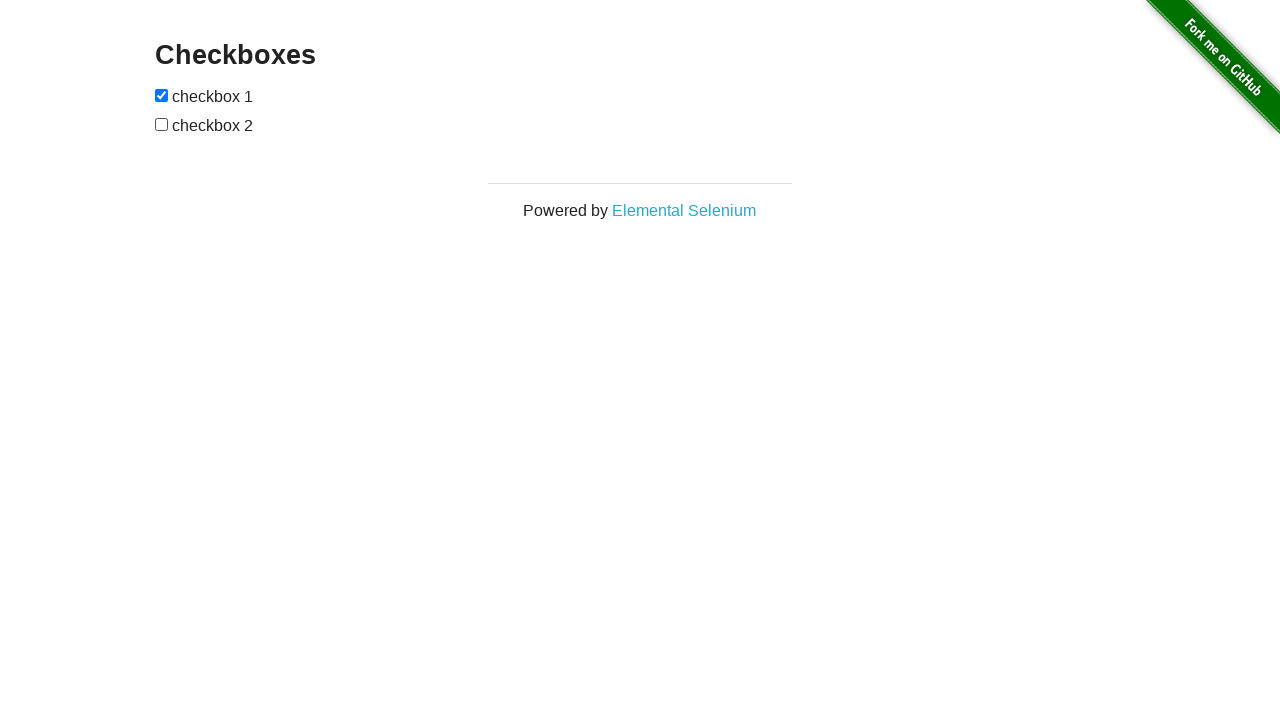

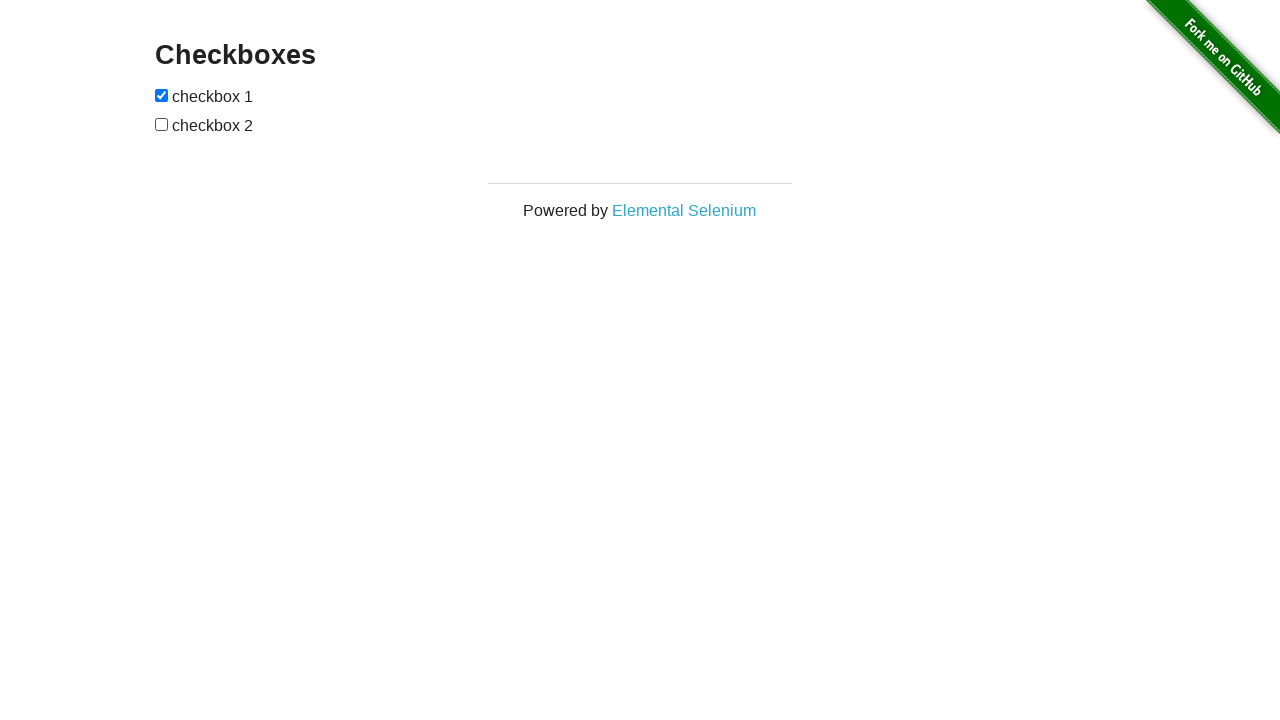